Tests element highlighting functionality by navigating to a page with many elements, finding a specific element by ID, and applying a temporary visual highlight (red dashed border) using JavaScript execution.

Starting URL: http://the-internet.herokuapp.com/large

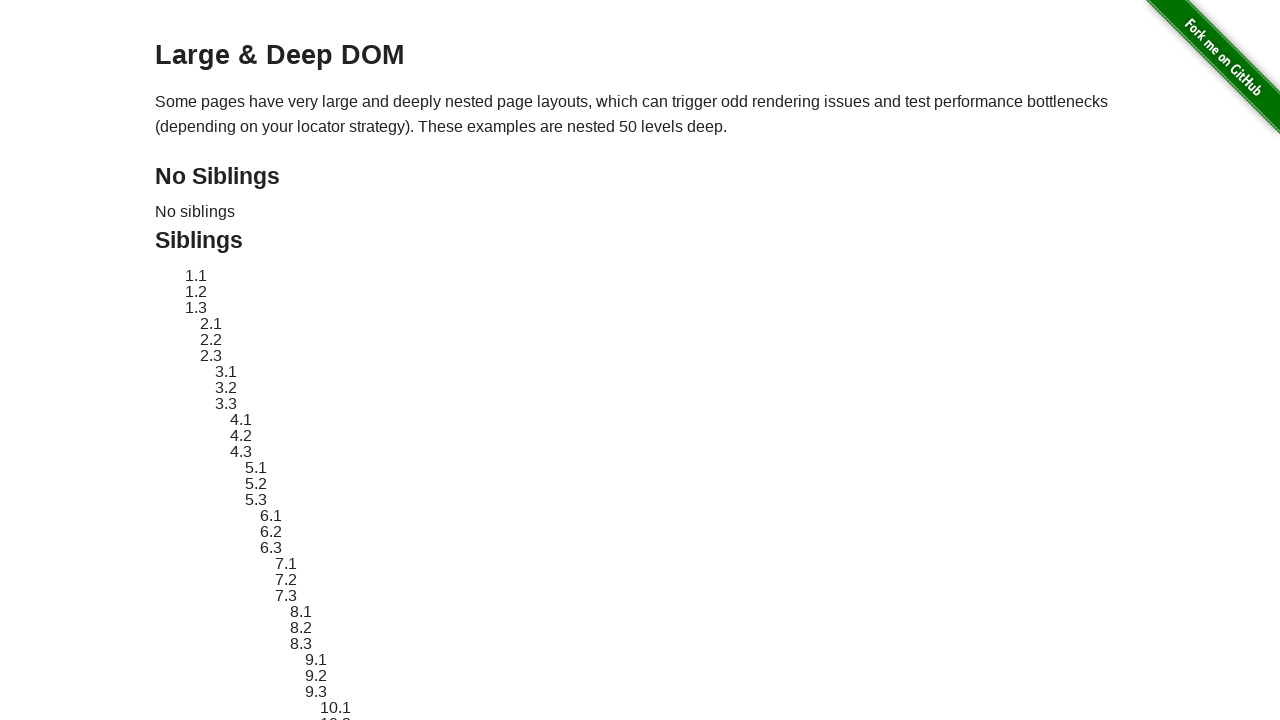

Located element with ID 'sibling-2.3' for highlighting
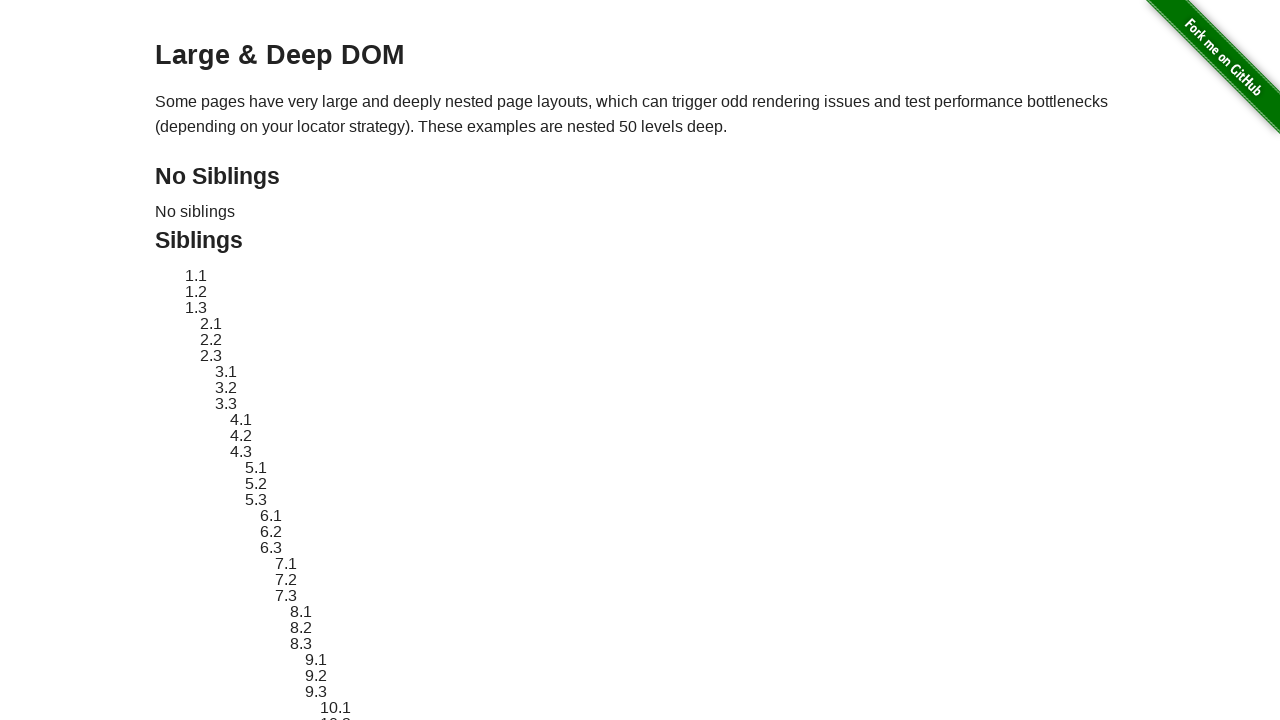

Element became visible
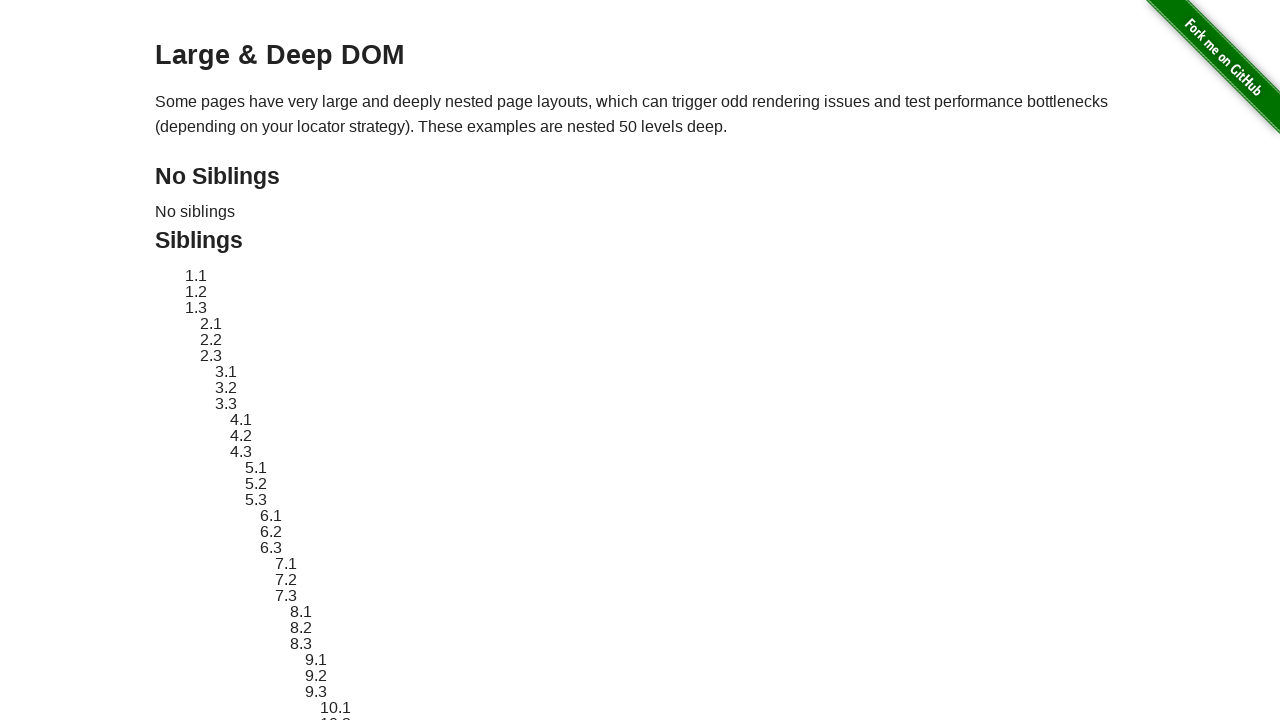

Stored original element style for later restoration
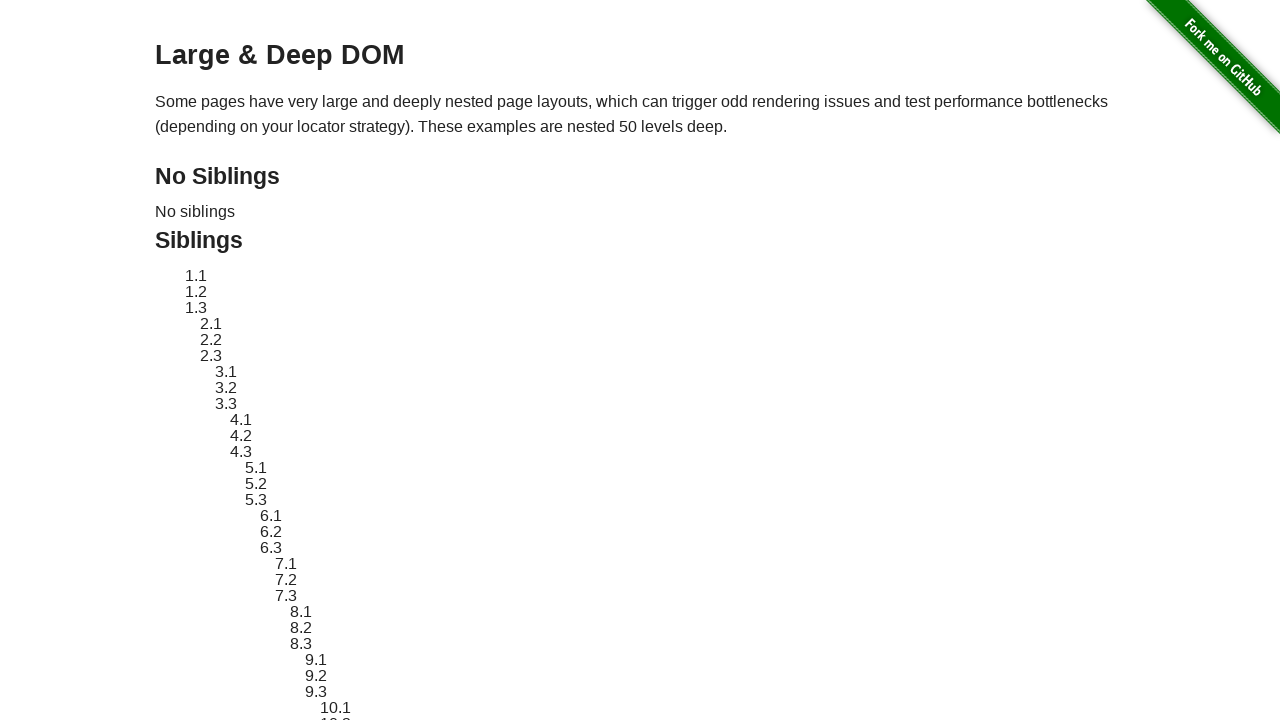

Applied red dashed border highlight to element
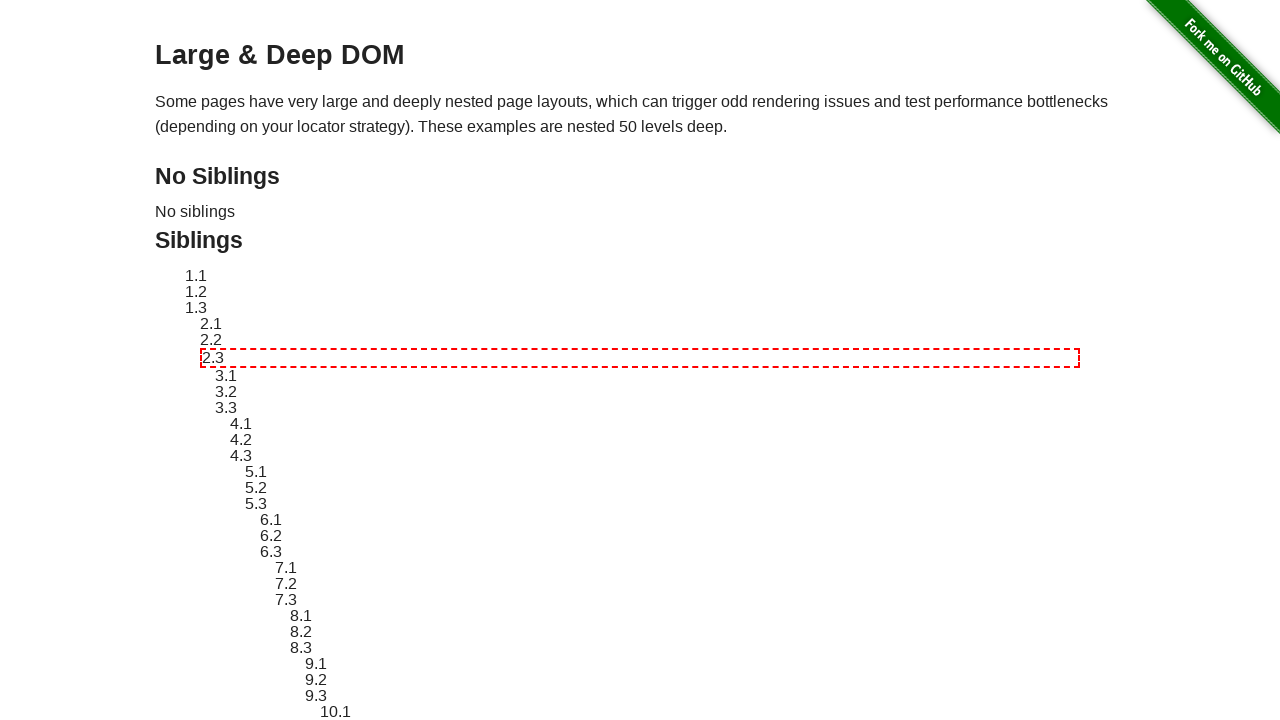

Waited 3 seconds to display highlight effect
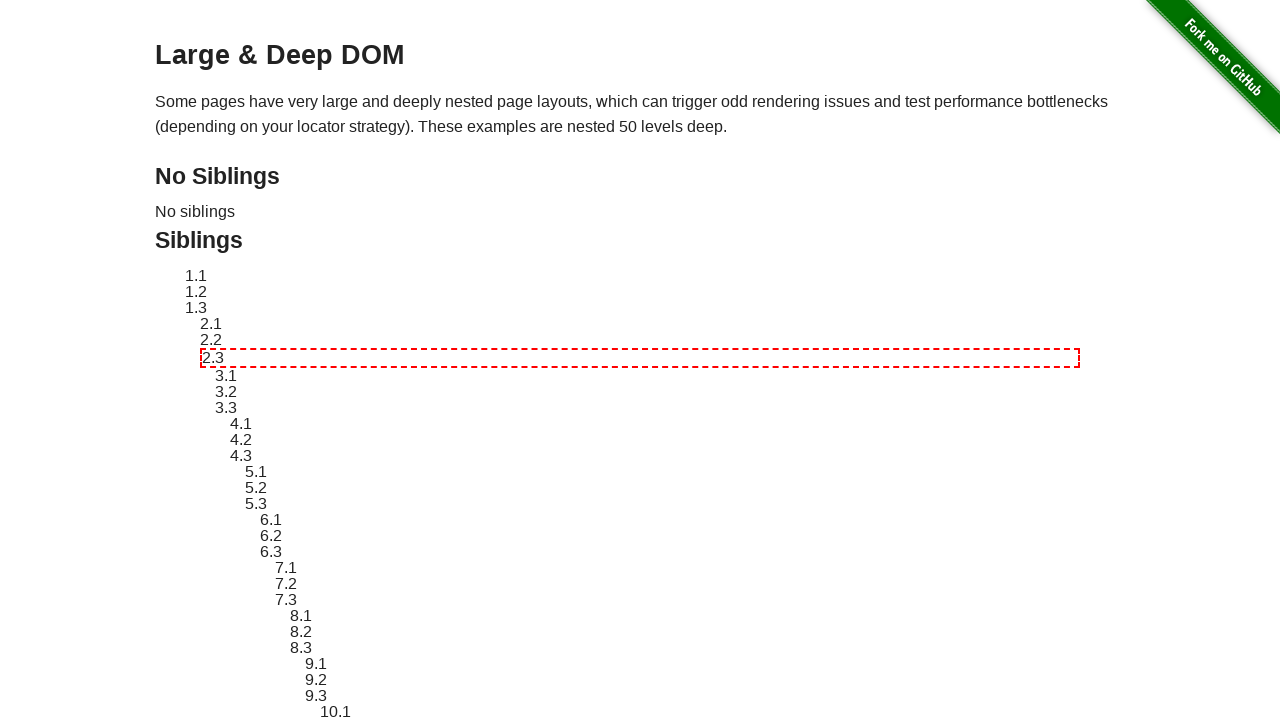

Reverted element style to original state
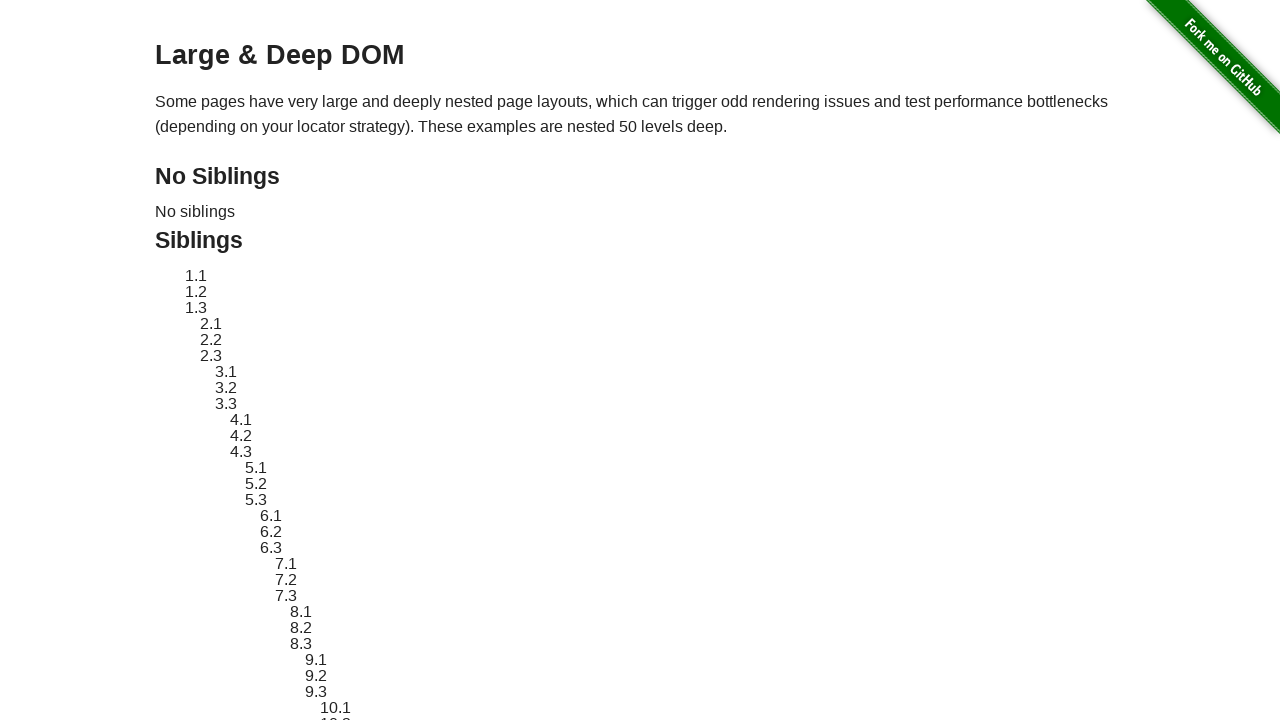

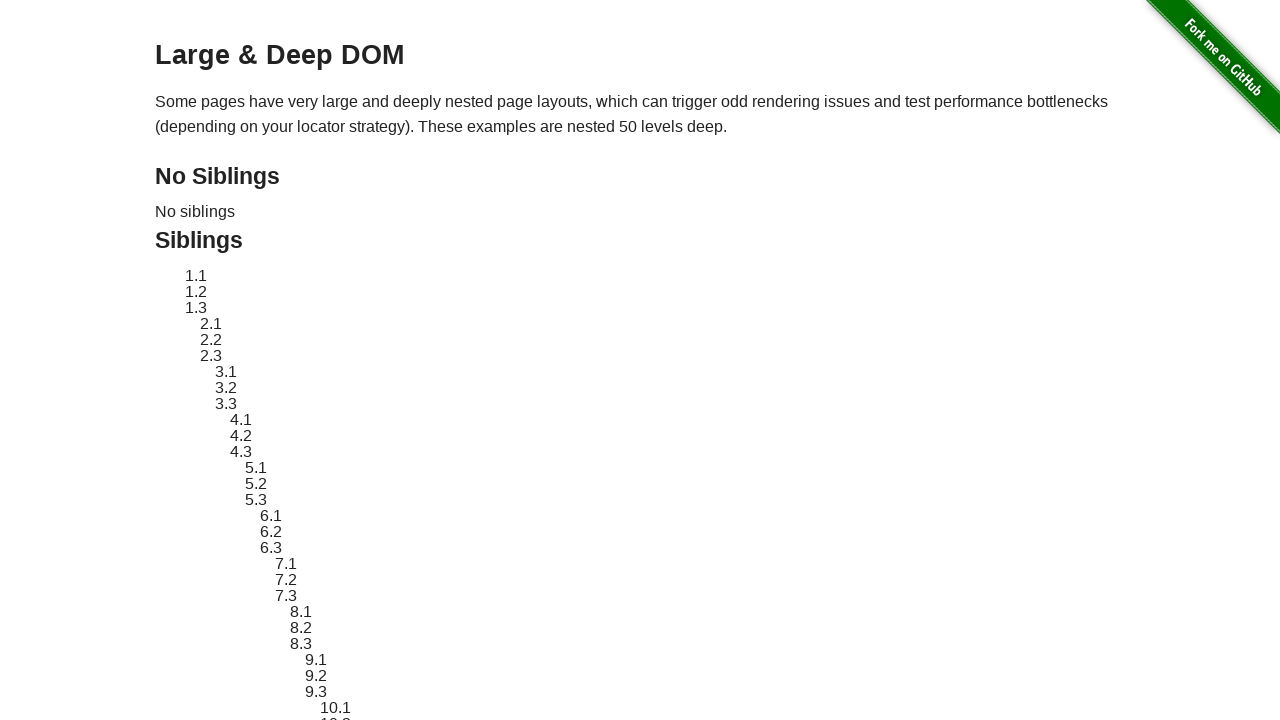